Navigates to Browse Languages section, clicks on letter J submenu, and verifies the page displays languages starting with J

Starting URL: http://www.99-bottles-of-beer.net/

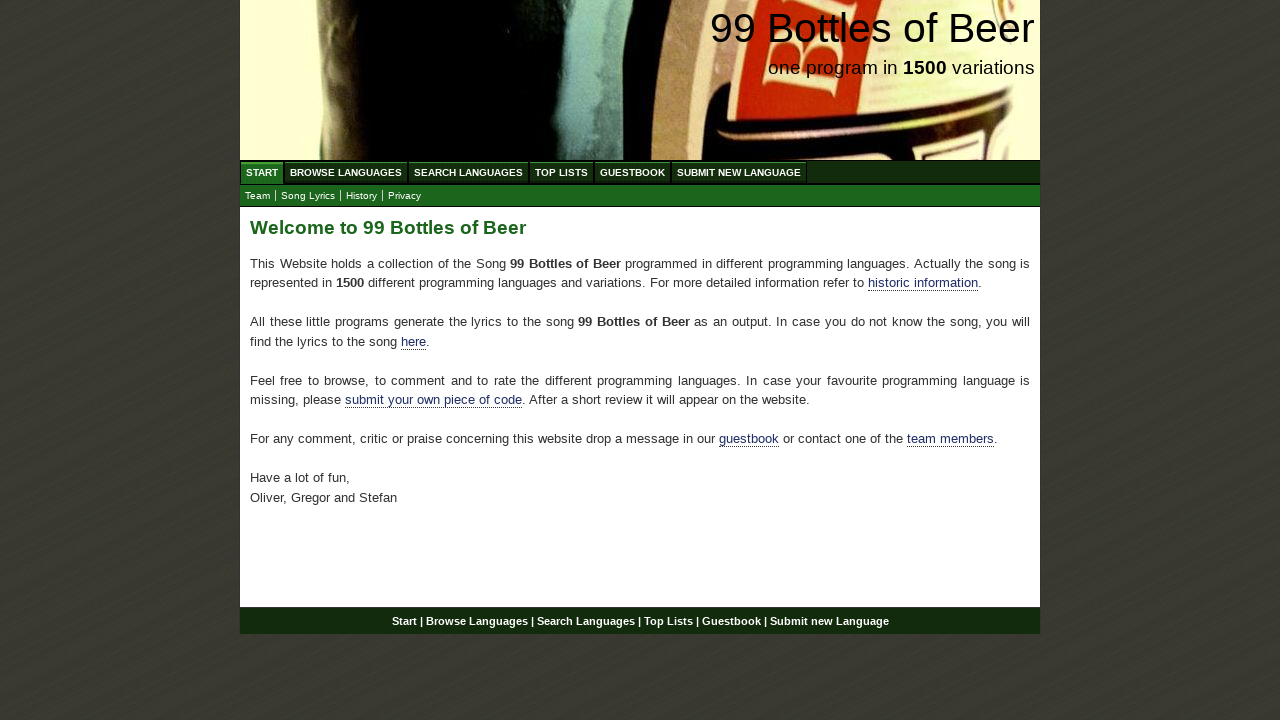

Clicked Browse Languages link at (346, 172) on xpath=//ul//a[@href='/abc.html']
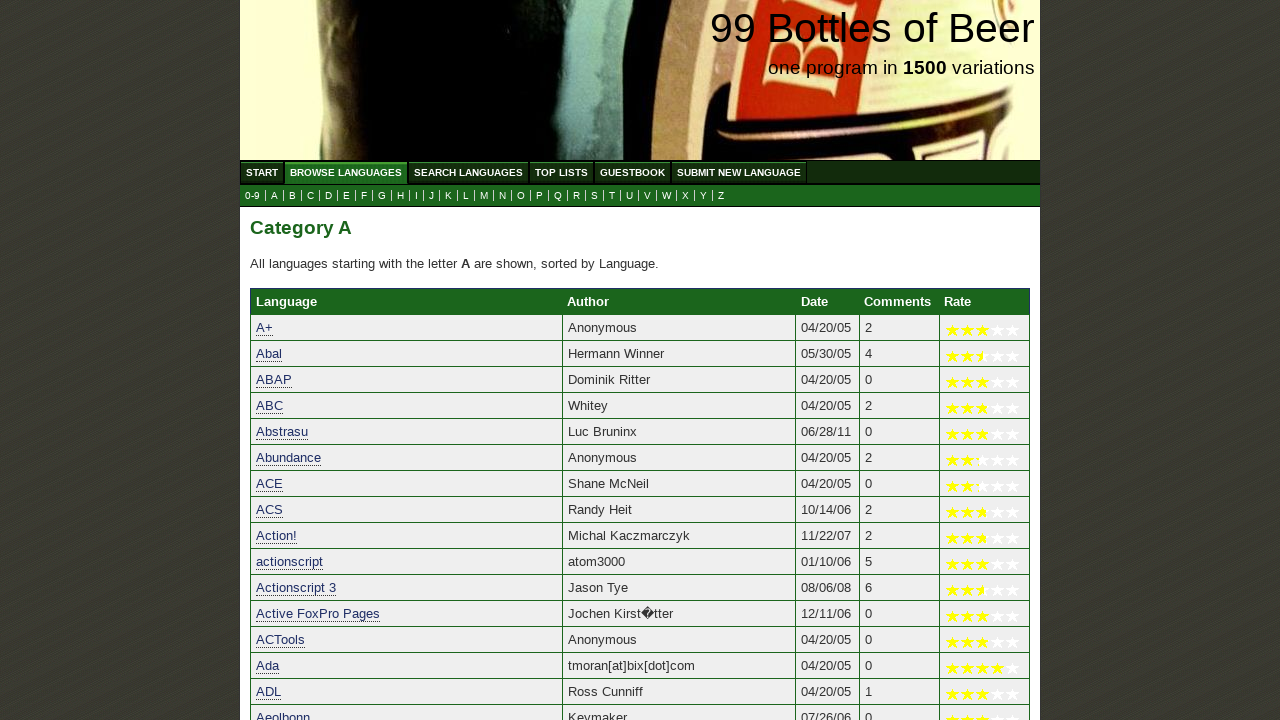

Clicked on letter J submenu at (432, 196) on css=[href='j.html']
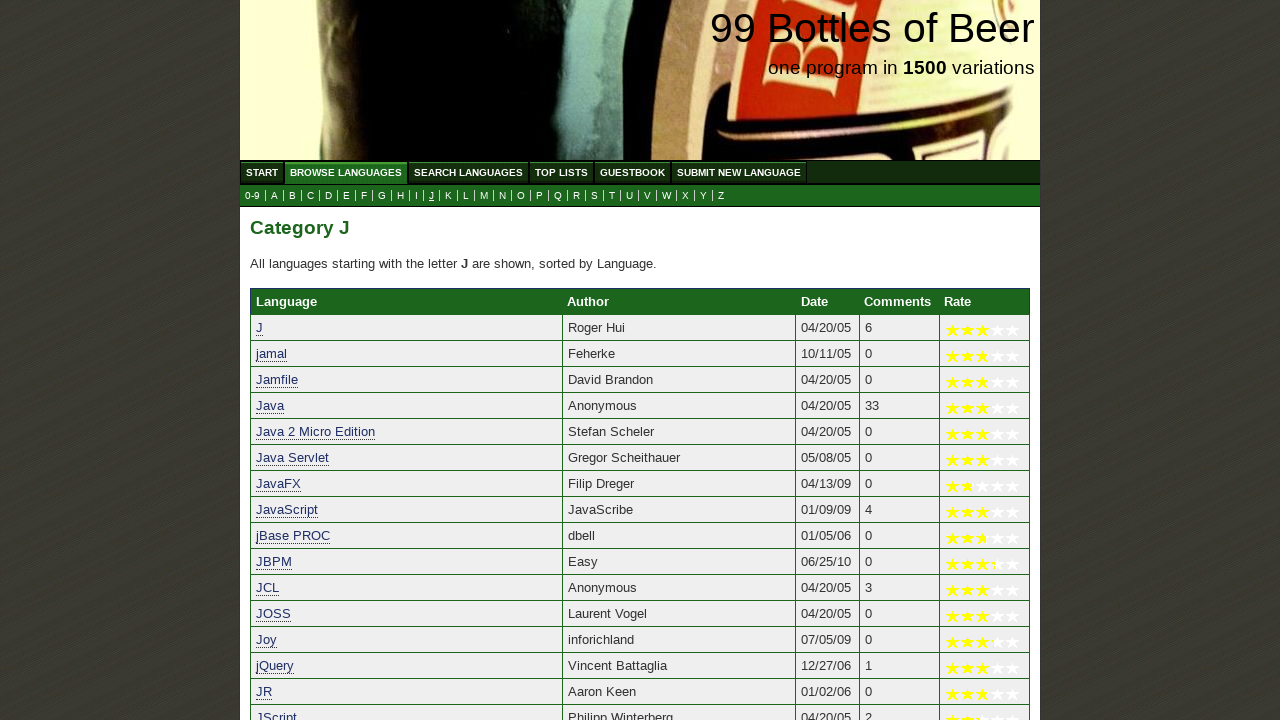

Verified page displays languages starting with J
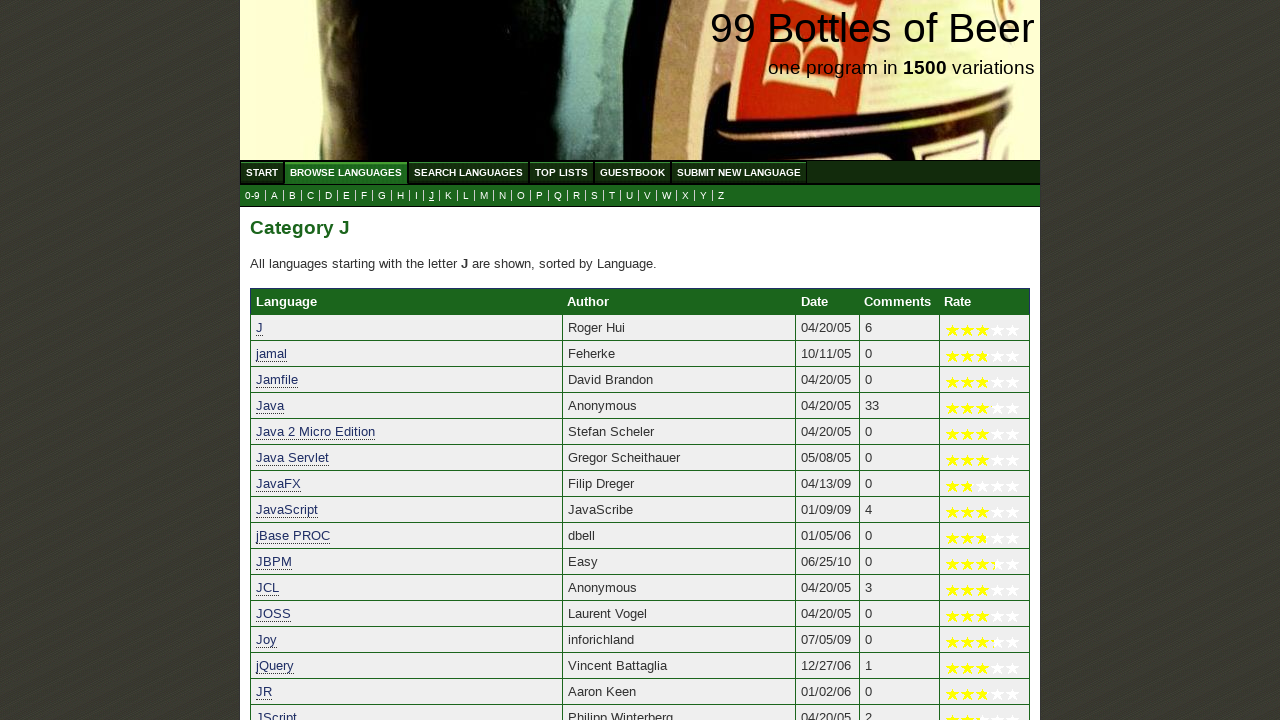

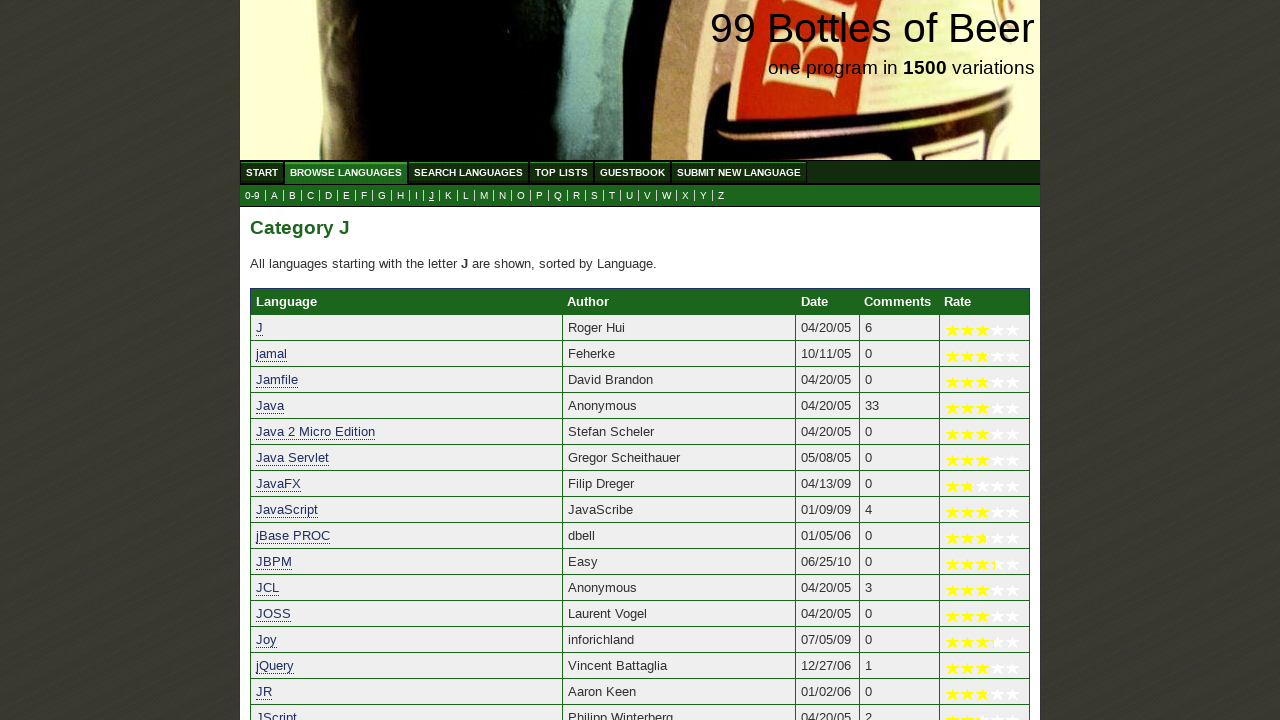